Tests window popup handling by clicking a "Follow All" button that opens multiple child windows, then closes all child windows while retaining the main window

Starting URL: https://www.lambdatest.com/selenium-playground/window-popup-modal-demo

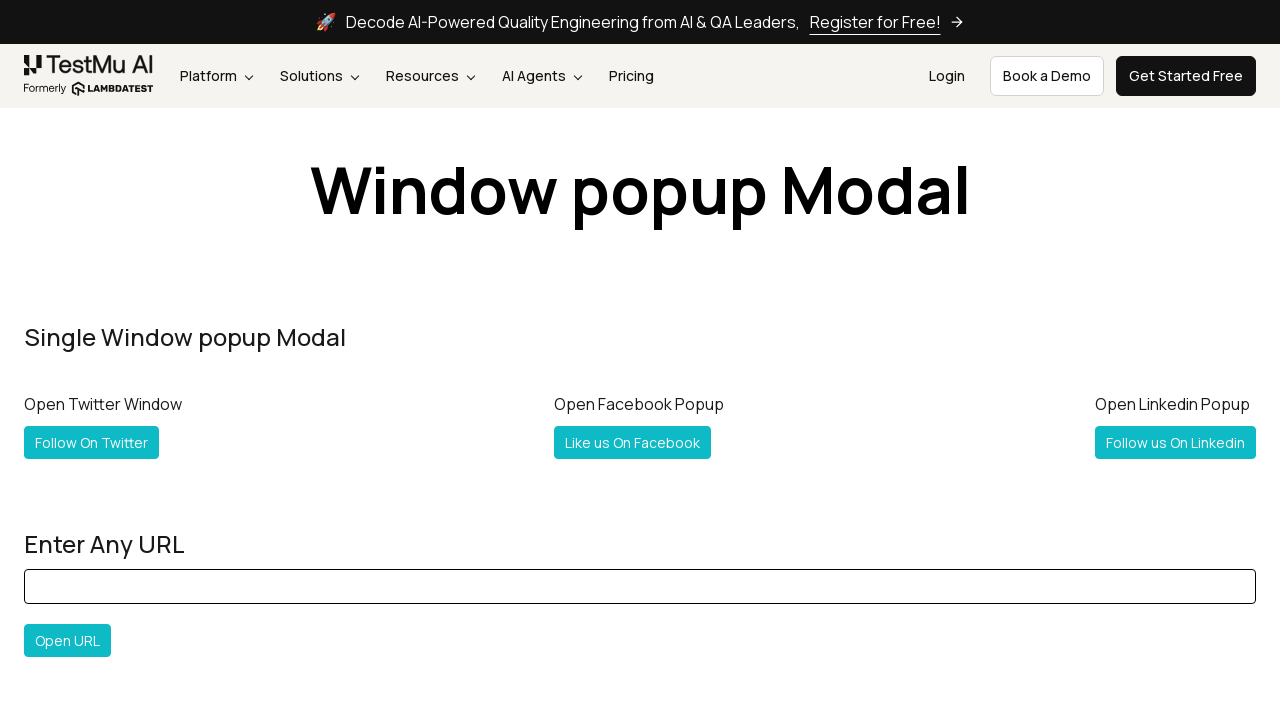

Clicked 'Follow All' button to open multiple popup windows at (65, 360) on #followall
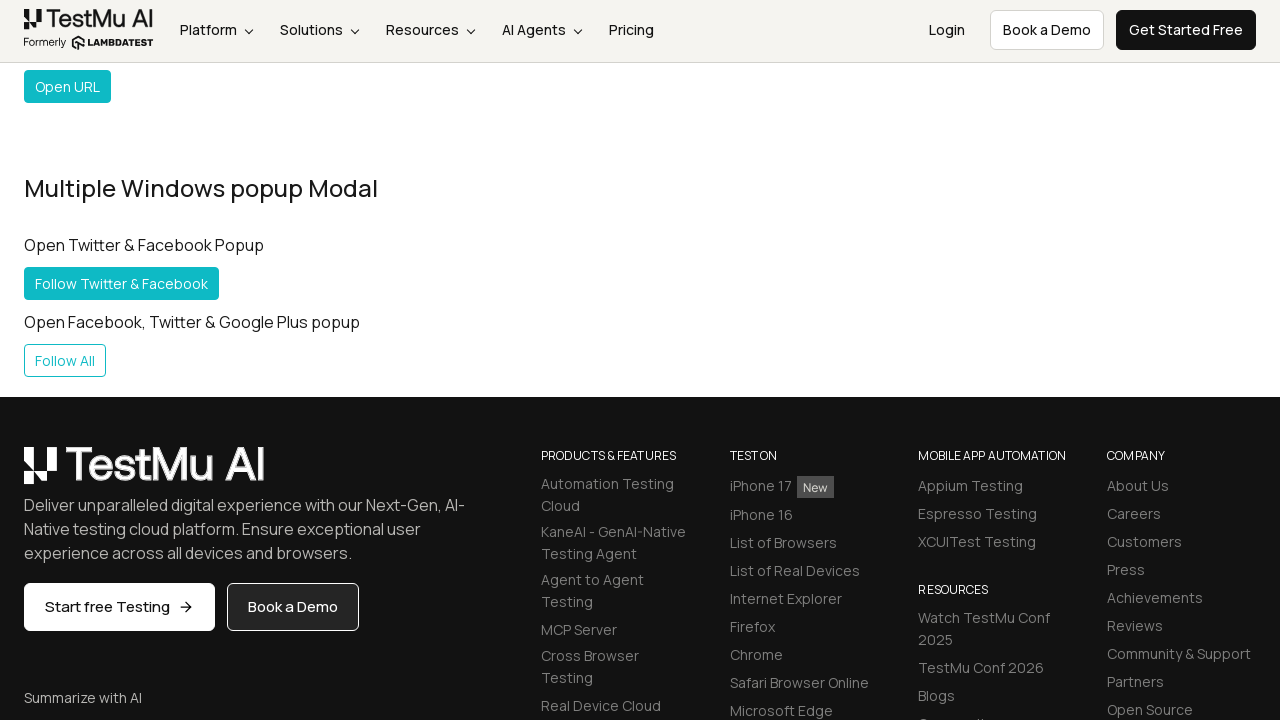

Waited 2 seconds for popup windows to open
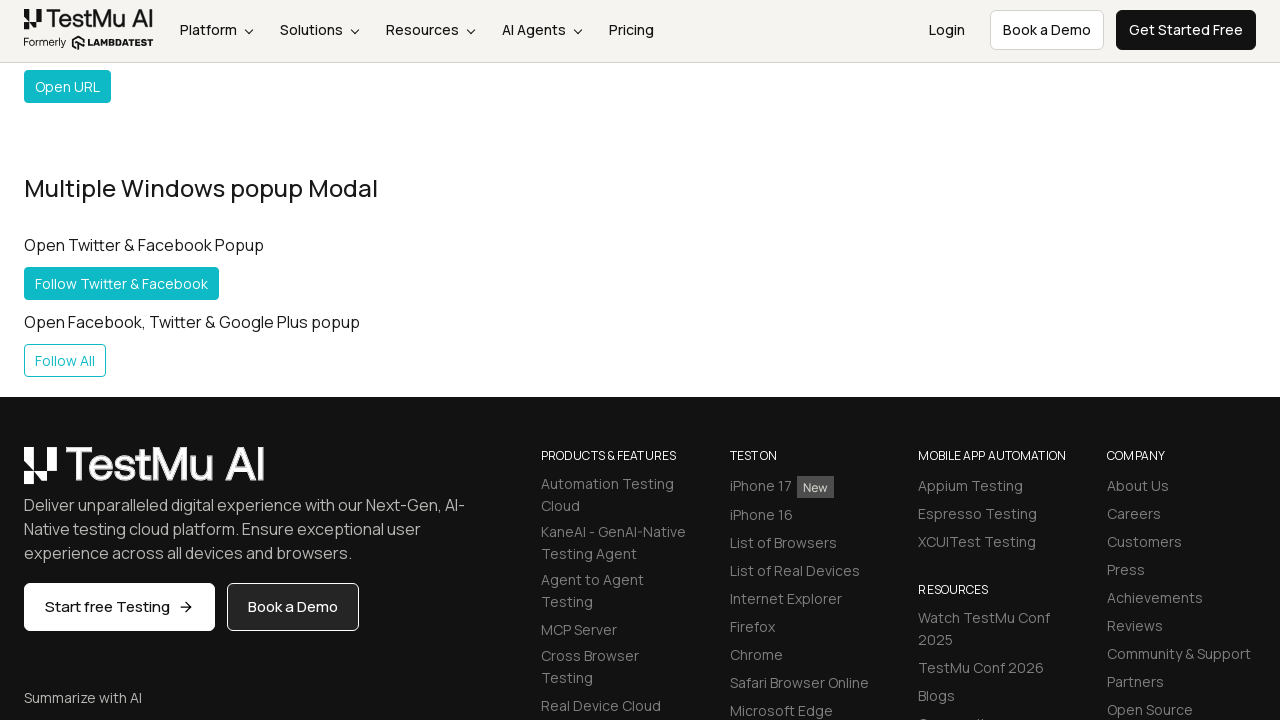

Retrieved all open pages/windows - total count: 4
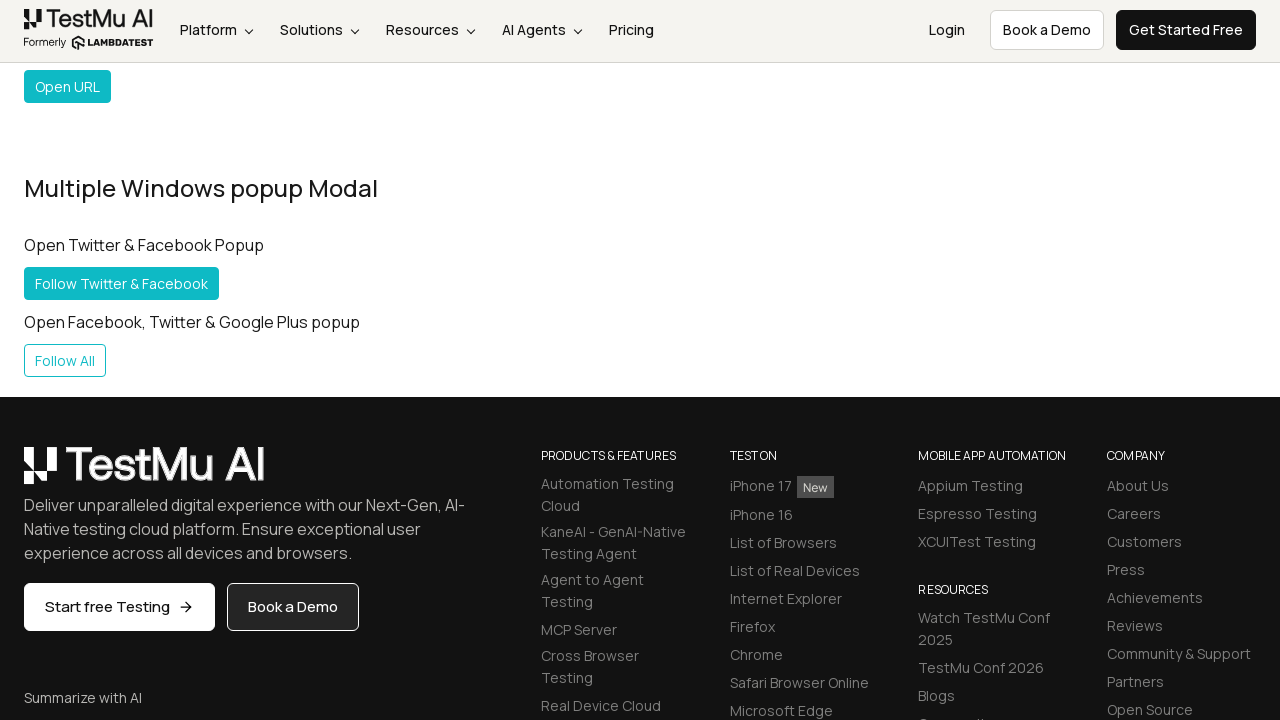

Closed a child popup window
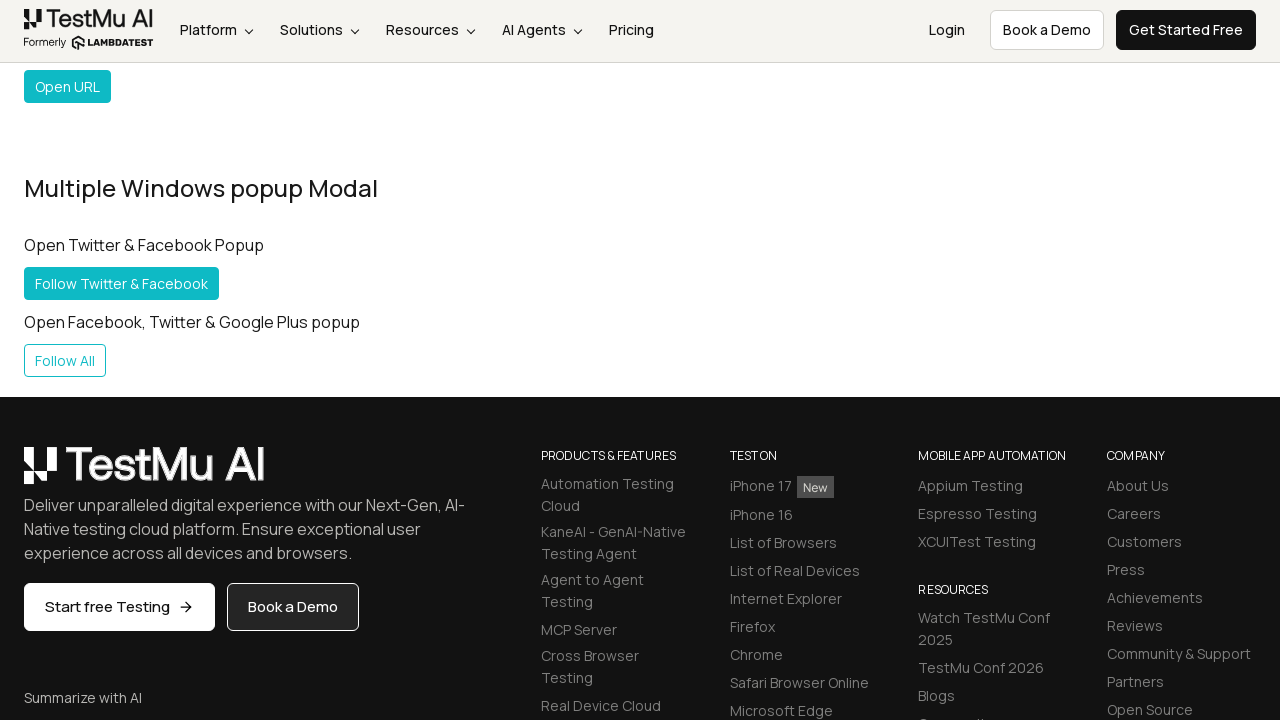

Waited 500ms after closing popup
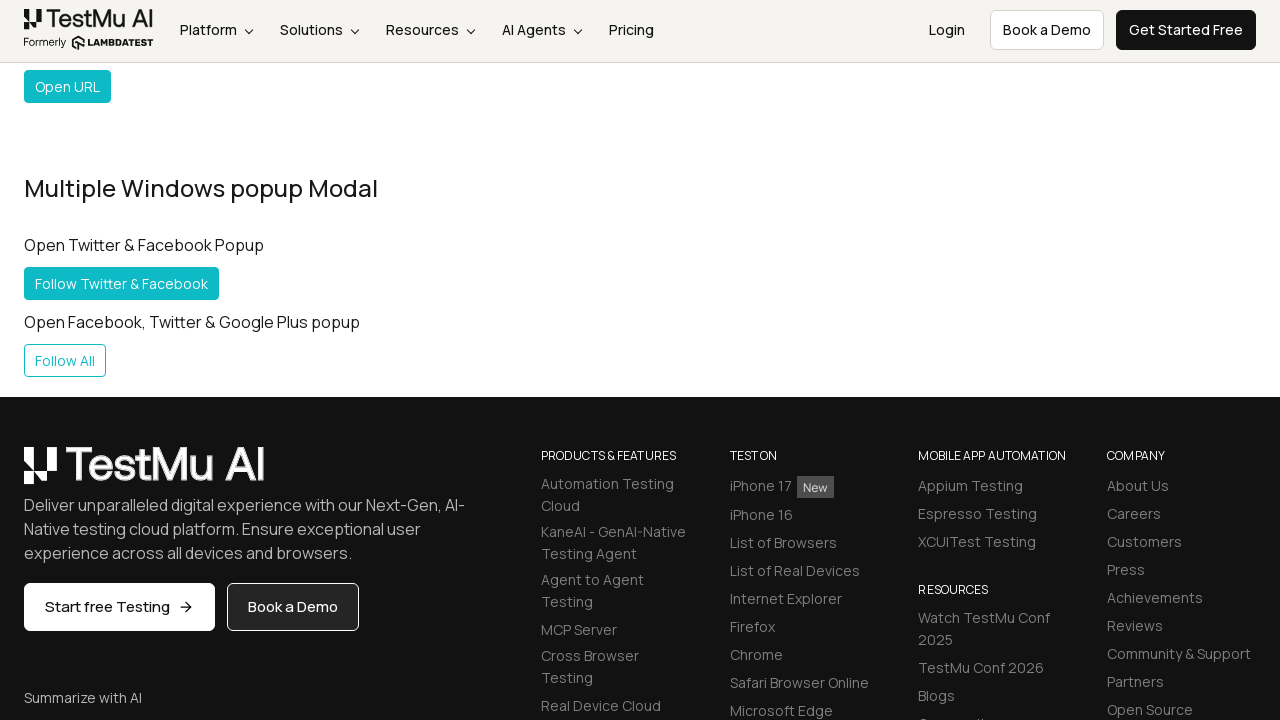

Closed a child popup window
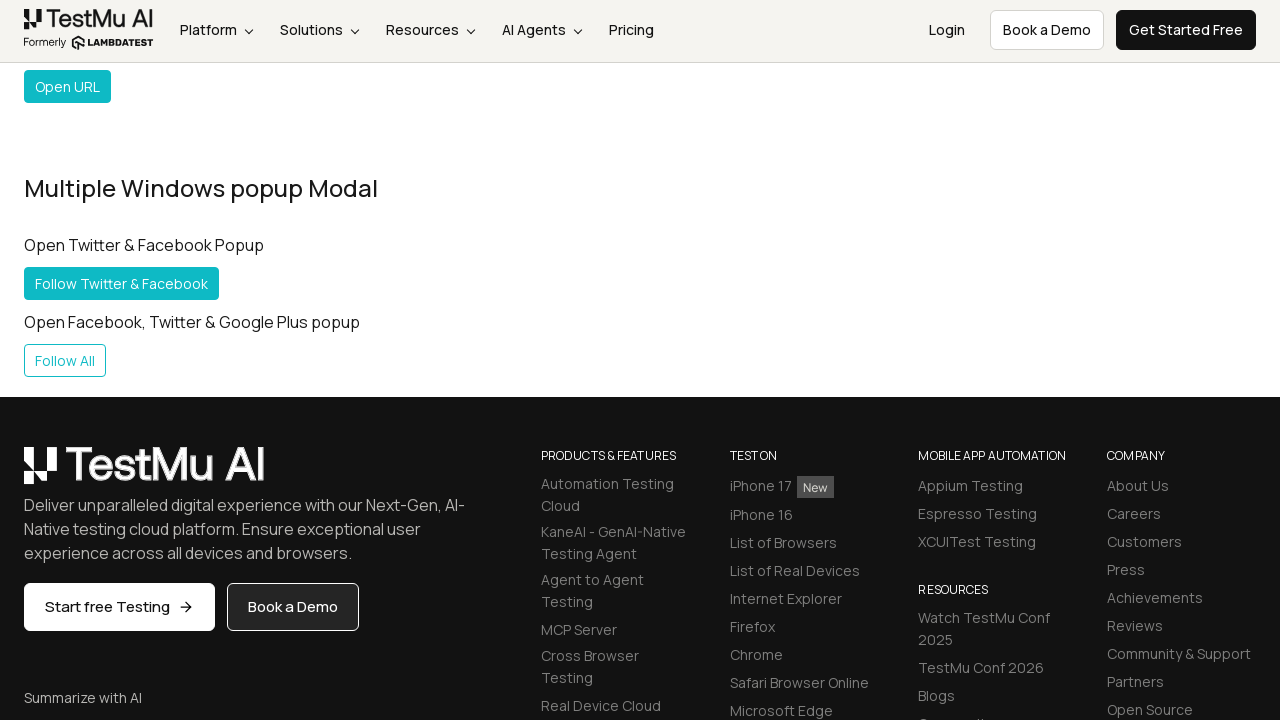

Waited 500ms after closing popup
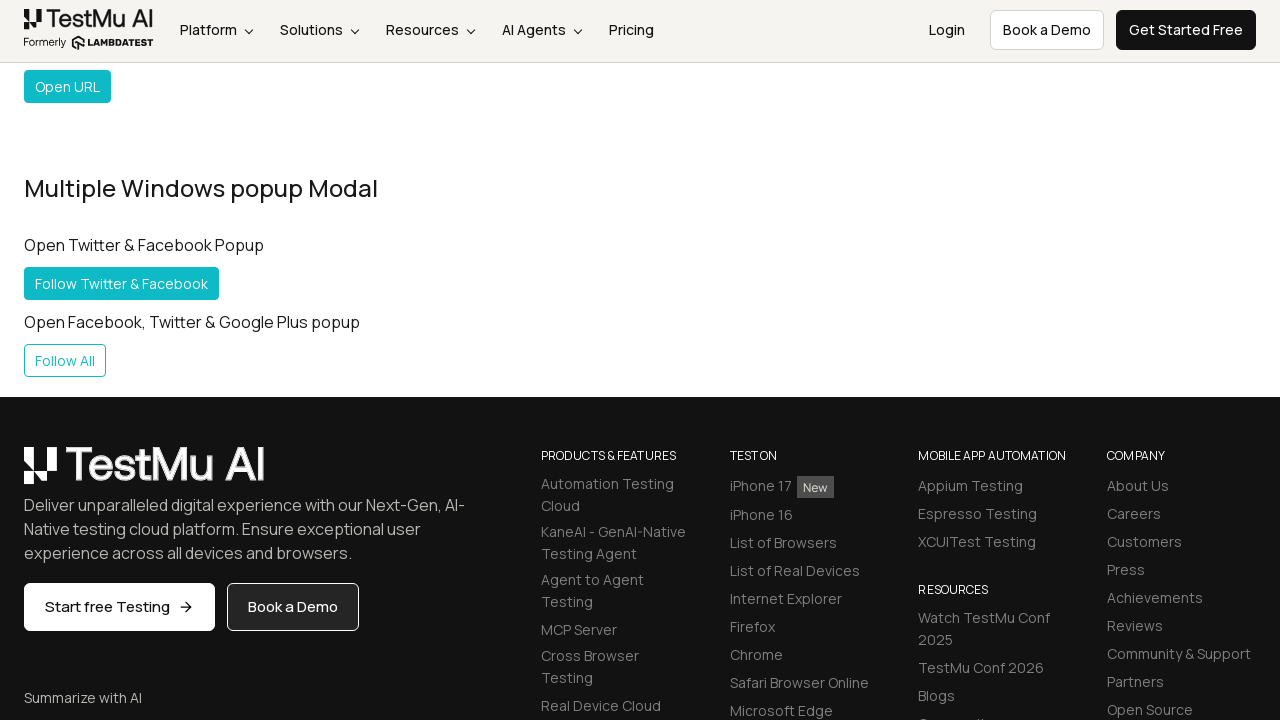

Closed a child popup window
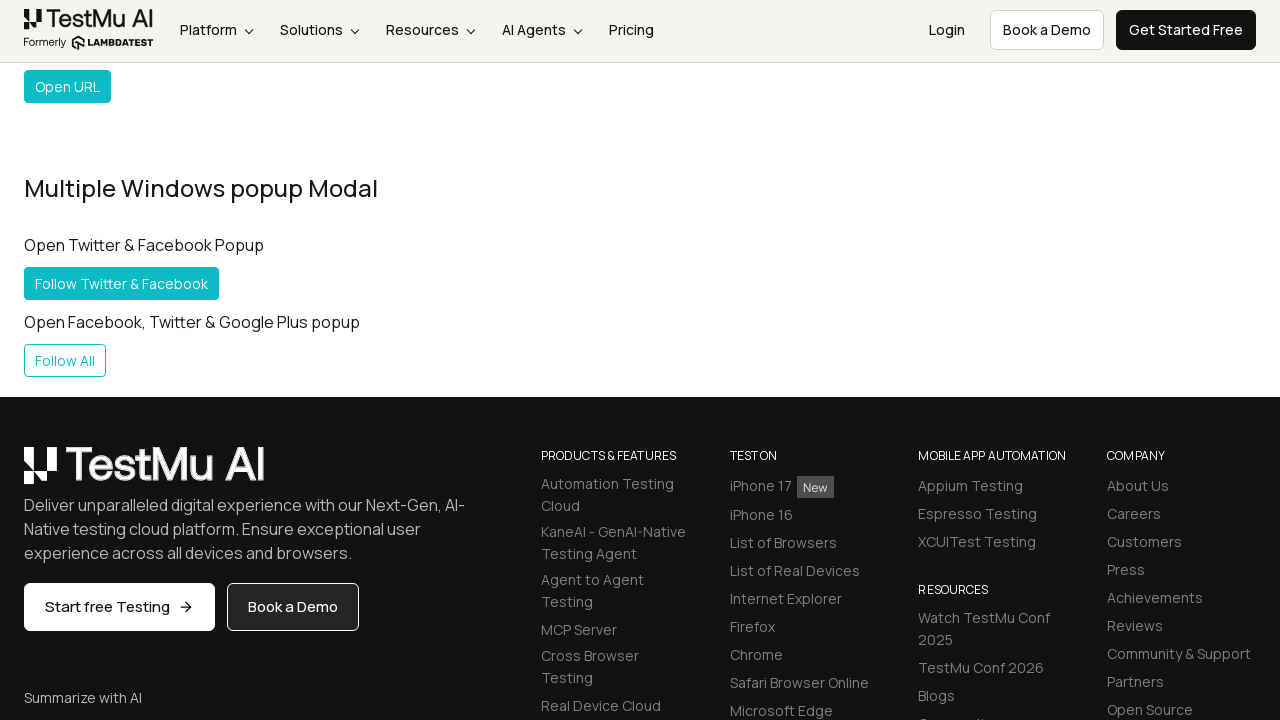

Waited 500ms after closing popup
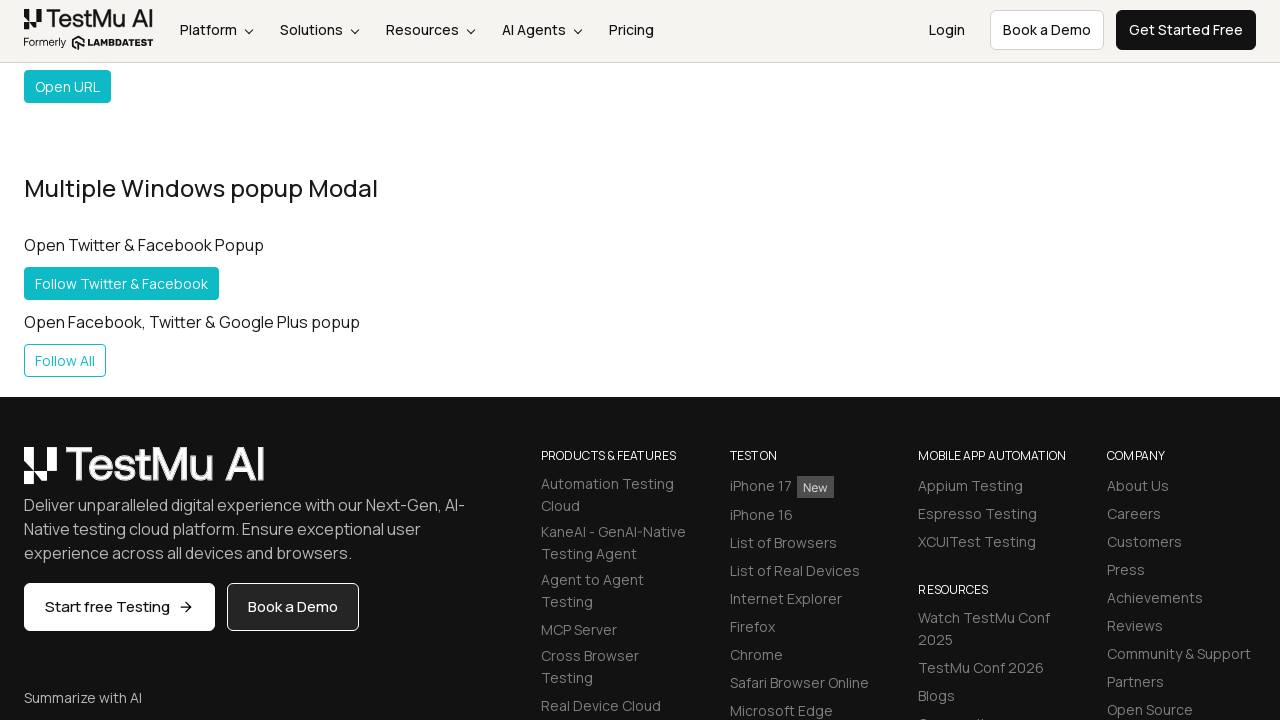

Brought main window to front
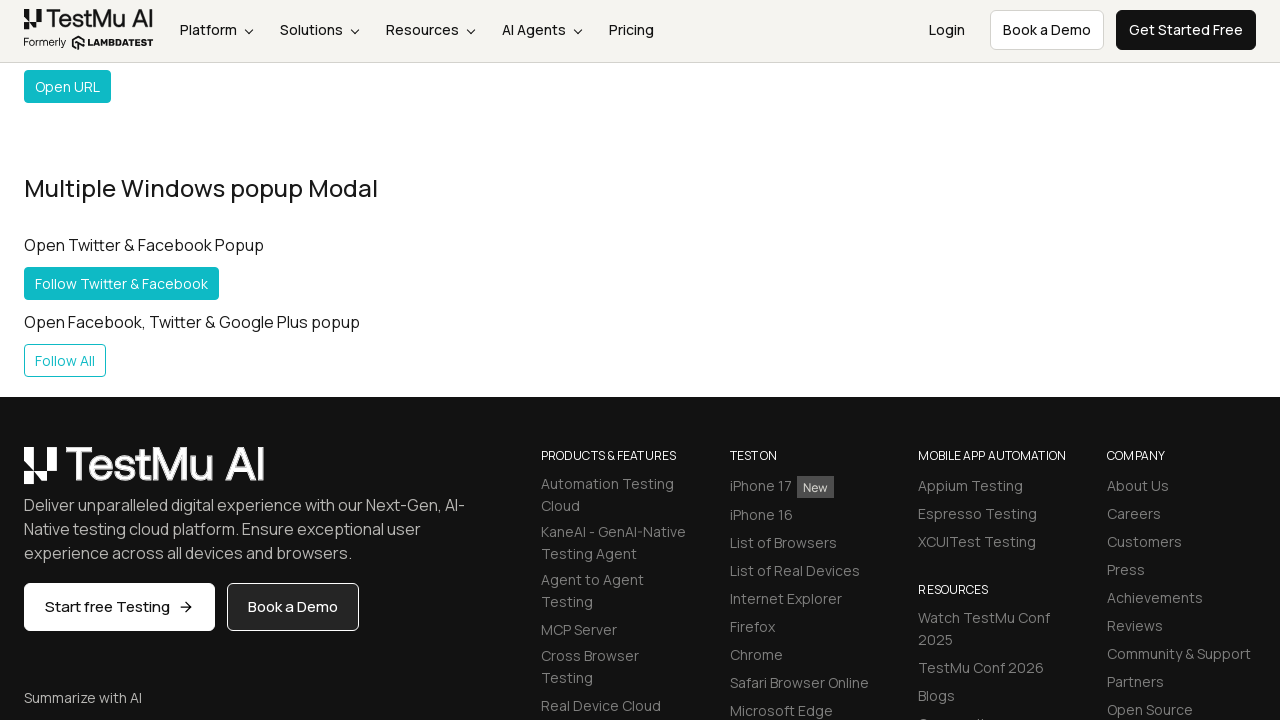

Main window page load completed
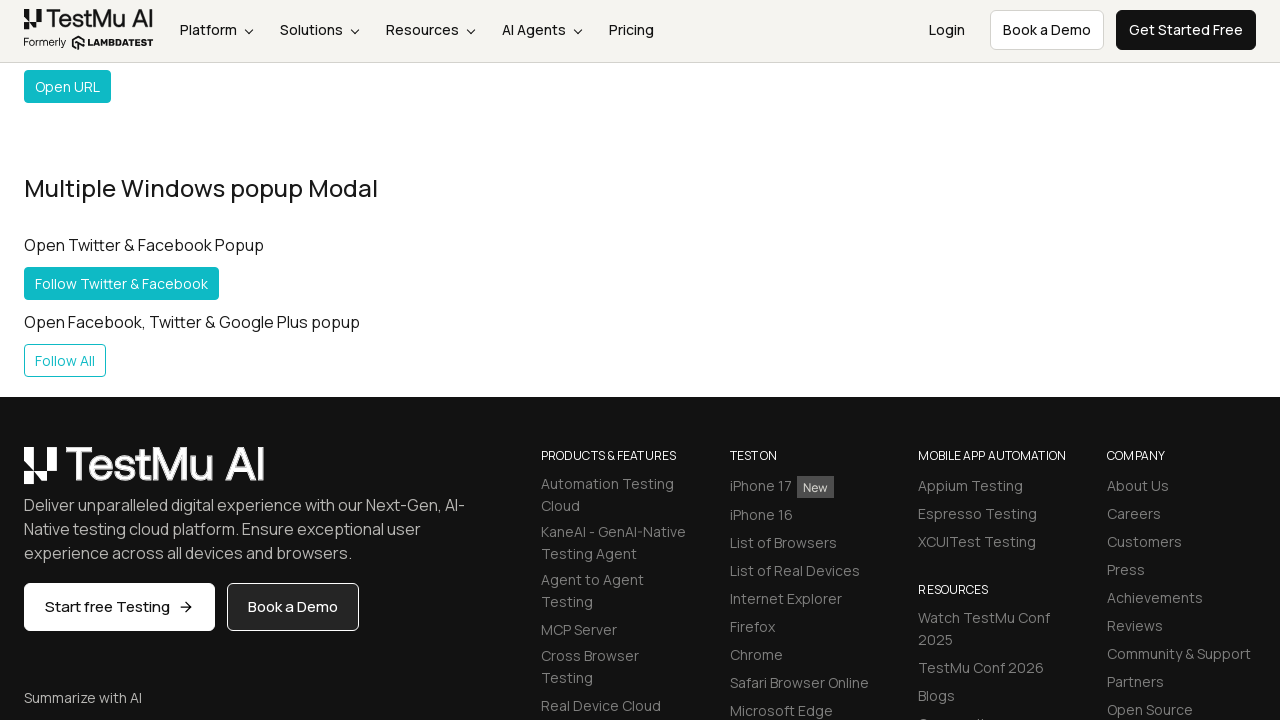

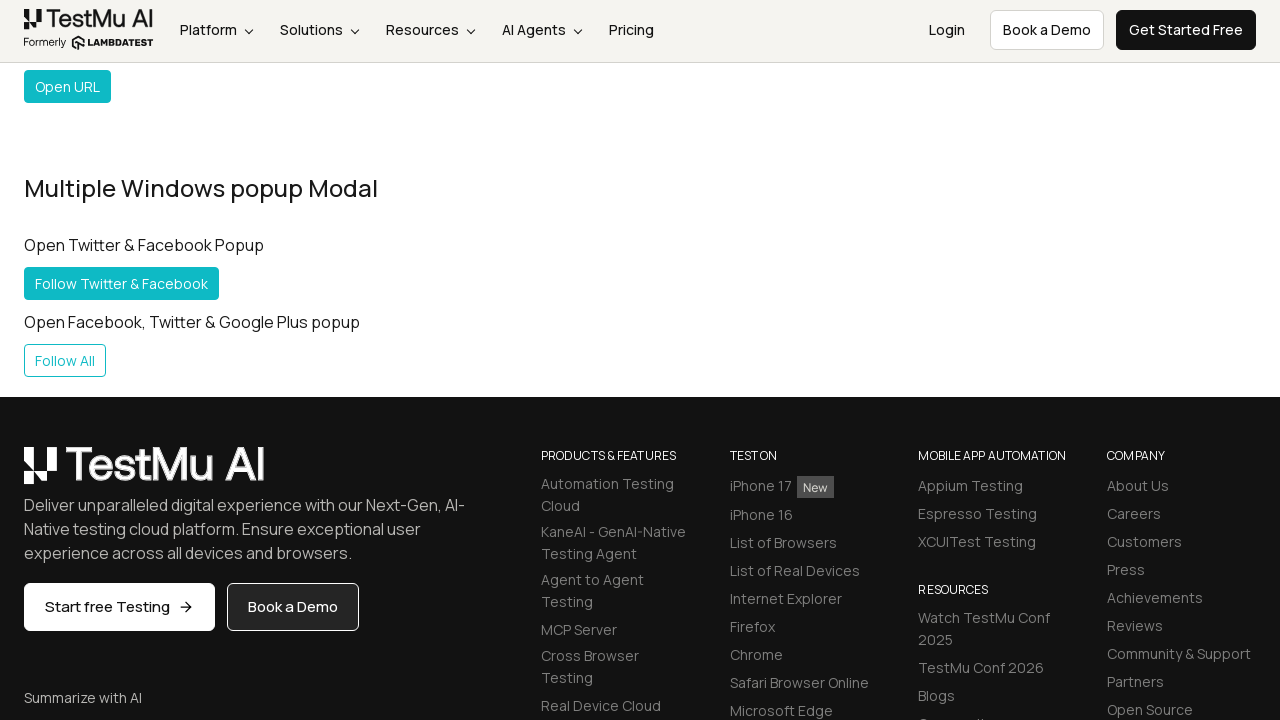